Tests various XPath locator strategies on an e-commerce demo site by clicking on category filters and verifying text elements

Starting URL: https://www.demoblaze.com/

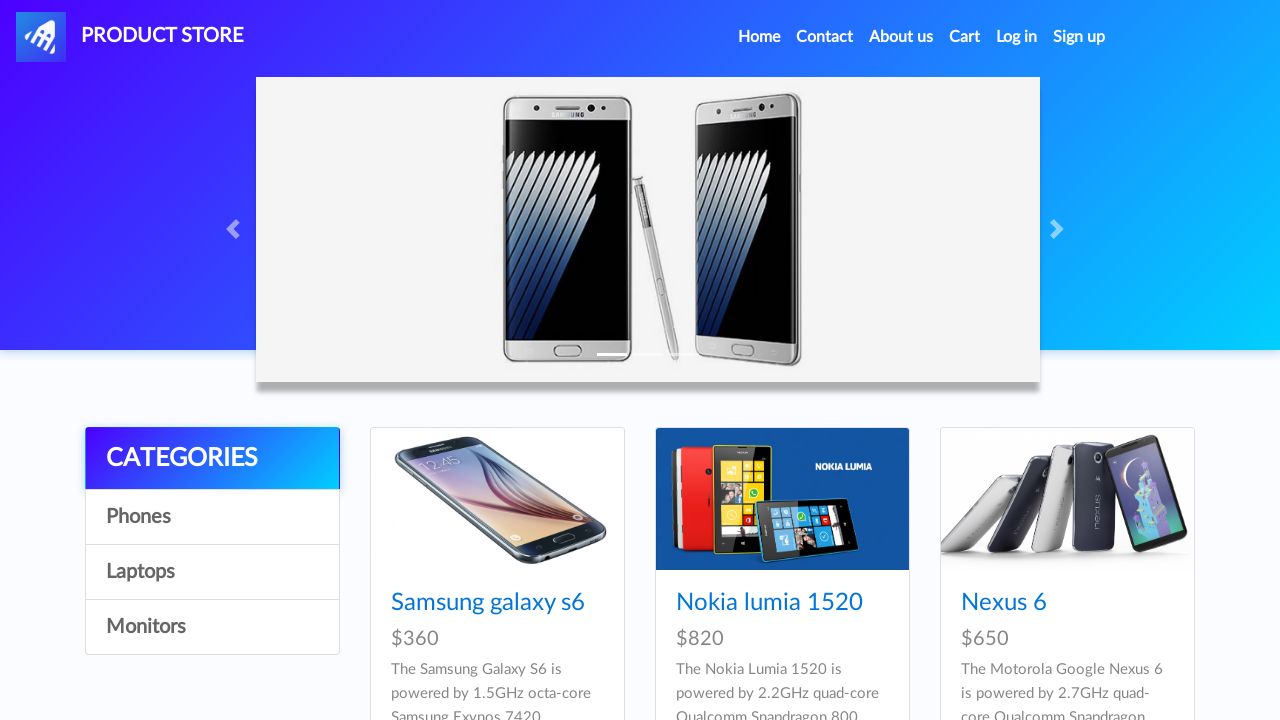

Clicked Notebooks category using XPath with multiple attributes at (212, 572) on //a[@onclick="byCat('notebook')"][@class="list-group-item"]
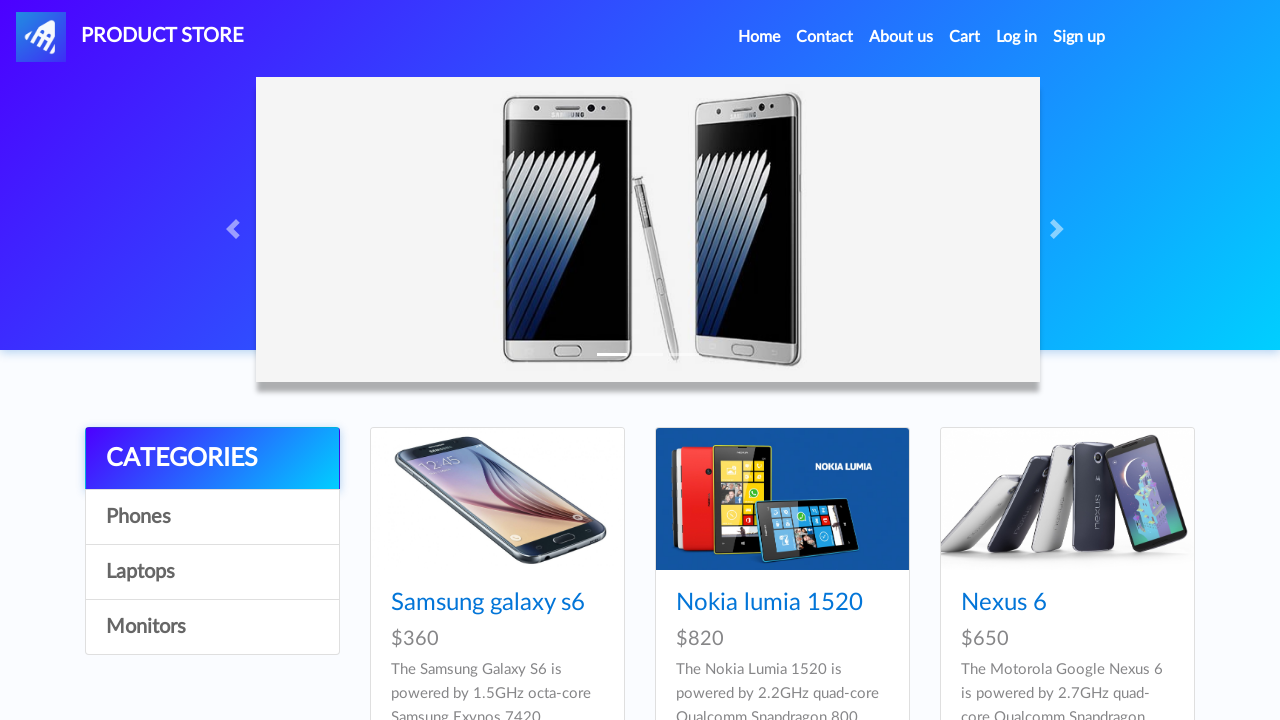

Clicked Monitors category using XPath with 'and' operator at (212, 627) on //a[@onclick="byCat('monitor')" and @class="list-group-item"]
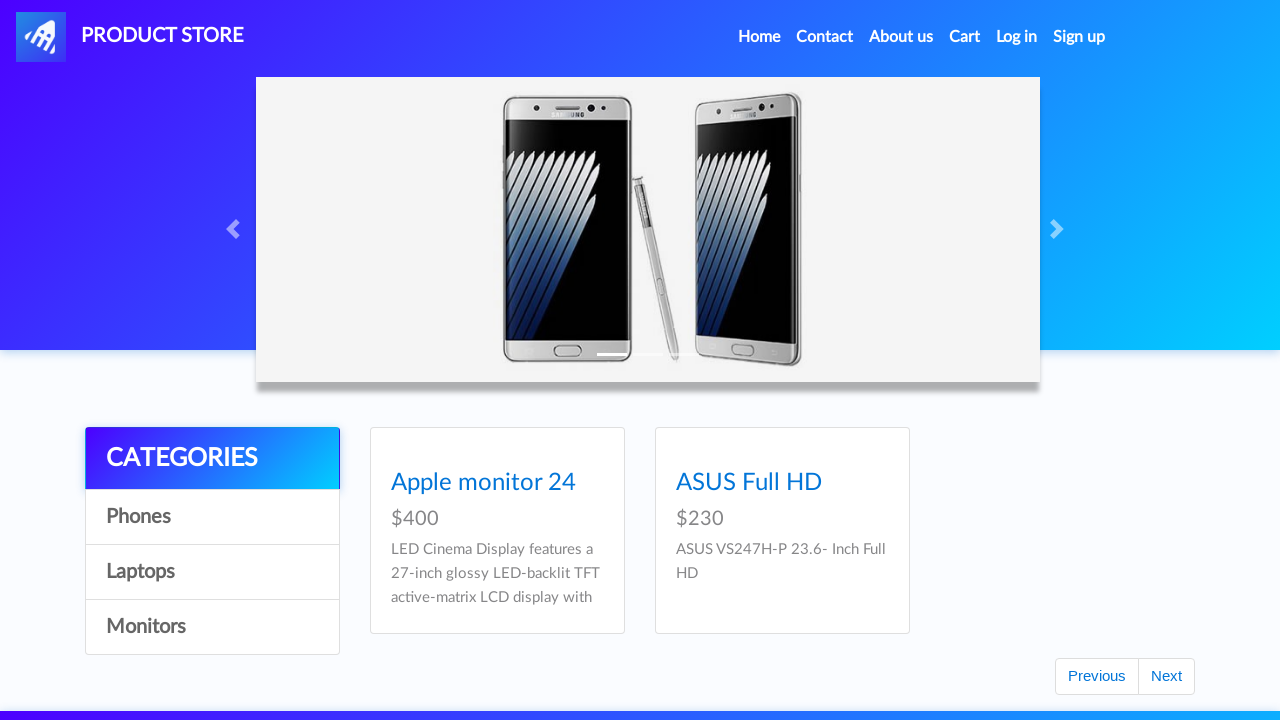

Located 'About Us' element using exact text match XPath
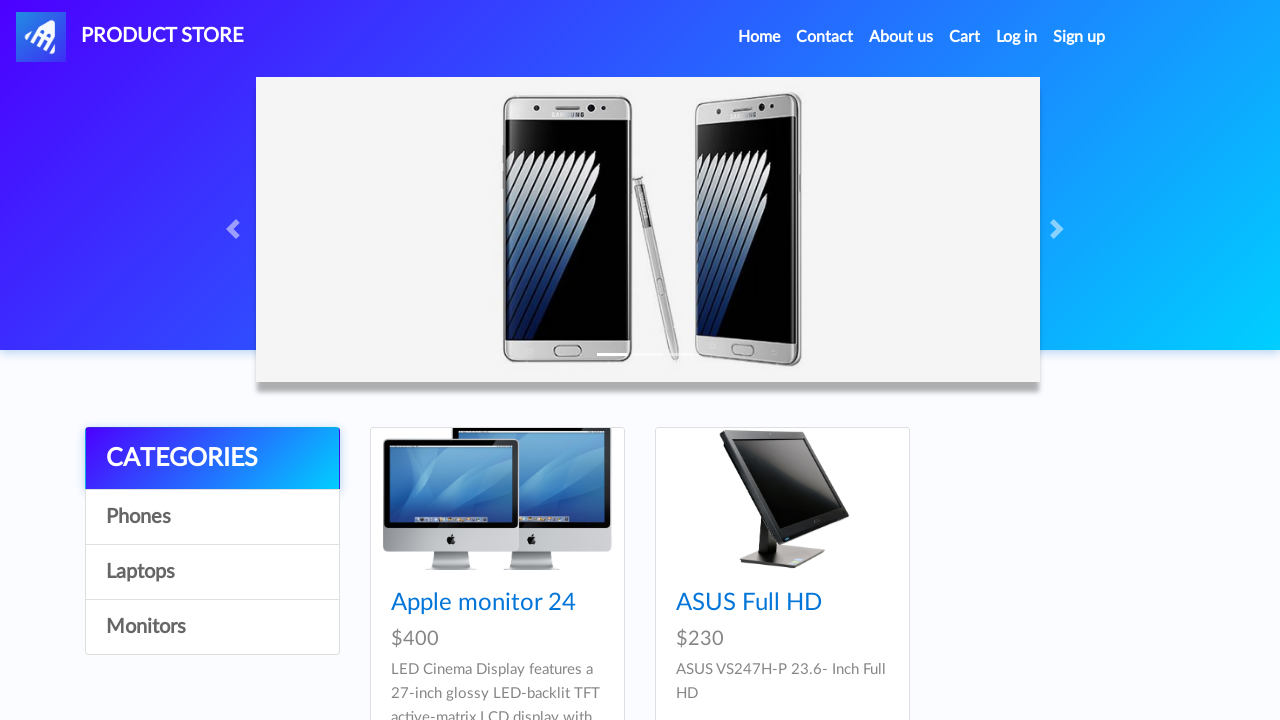

Verified 'About Us' visibility: True
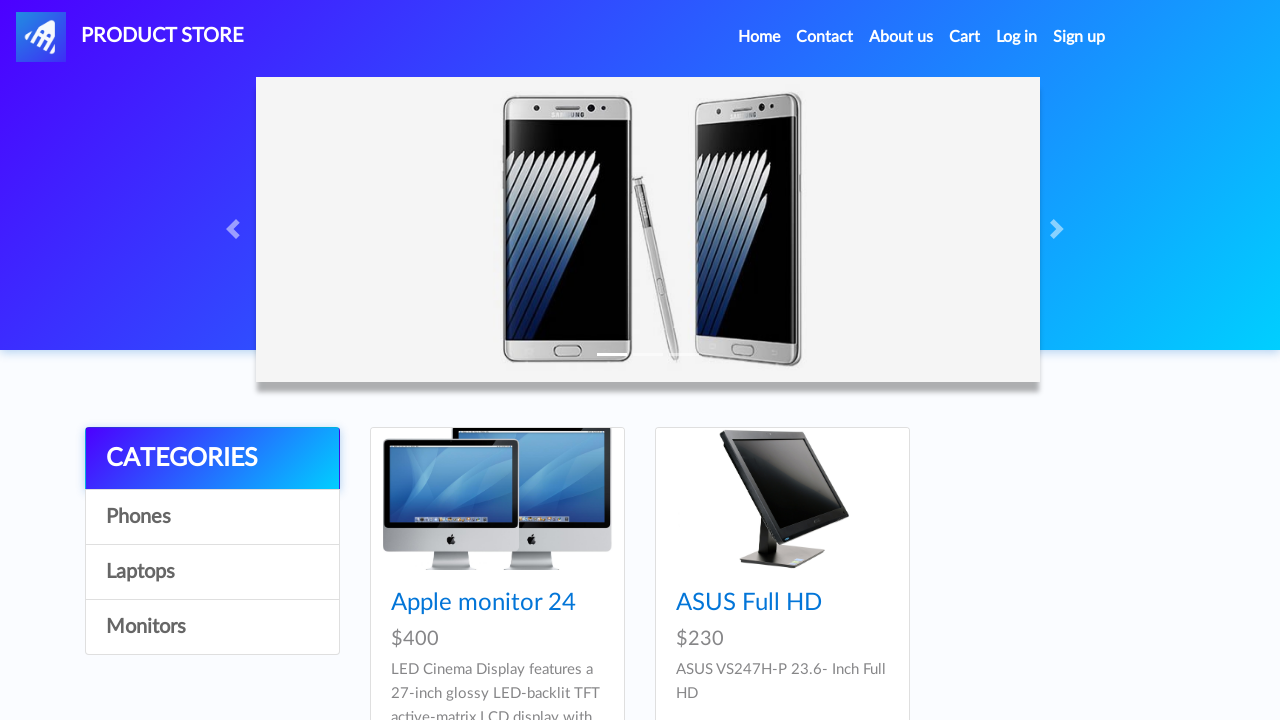

Retrieved 'About Us' text content: About Us
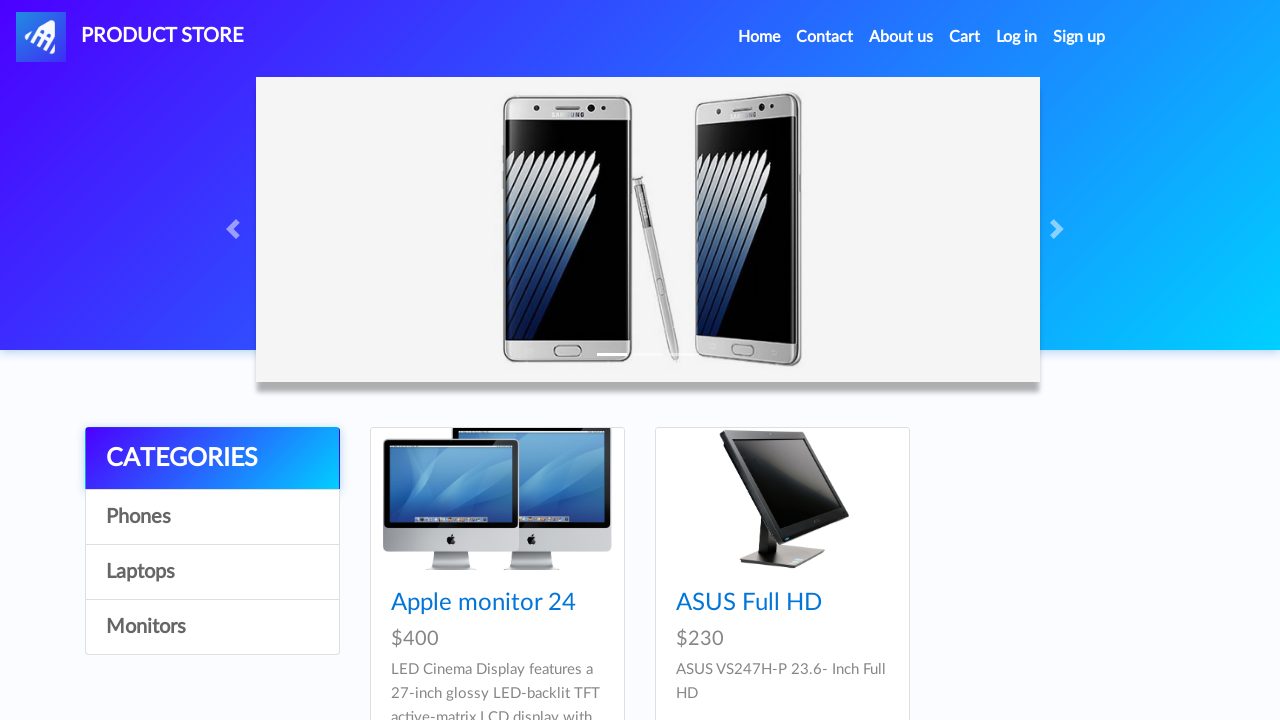

Retrieved text using contains() XPath function: We believe performance needs to be validated at every stage of the software development cycle and our
              open source compatible, massively scalable platform makes that a reality.
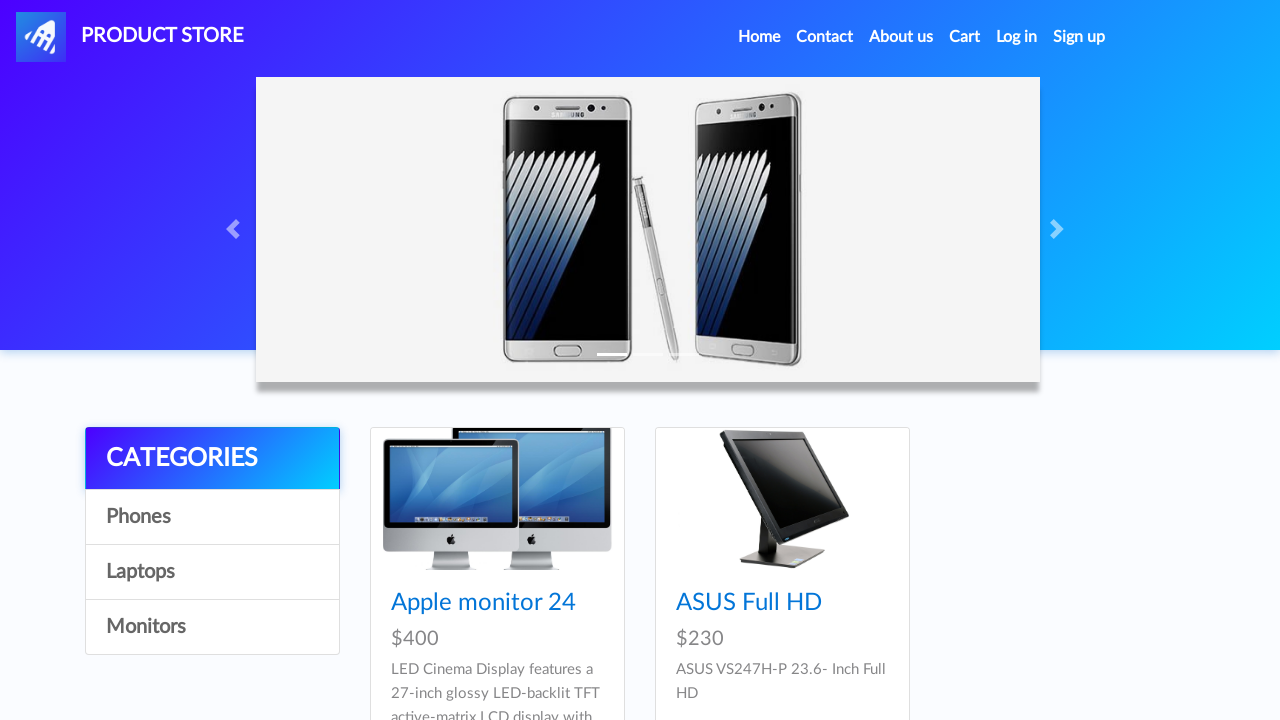

Retrieved text using starts-with() XPath function: We believe performance needs to be validated at every stage of the software development cycle and our
              open source compatible, massively scalable platform makes that a reality.
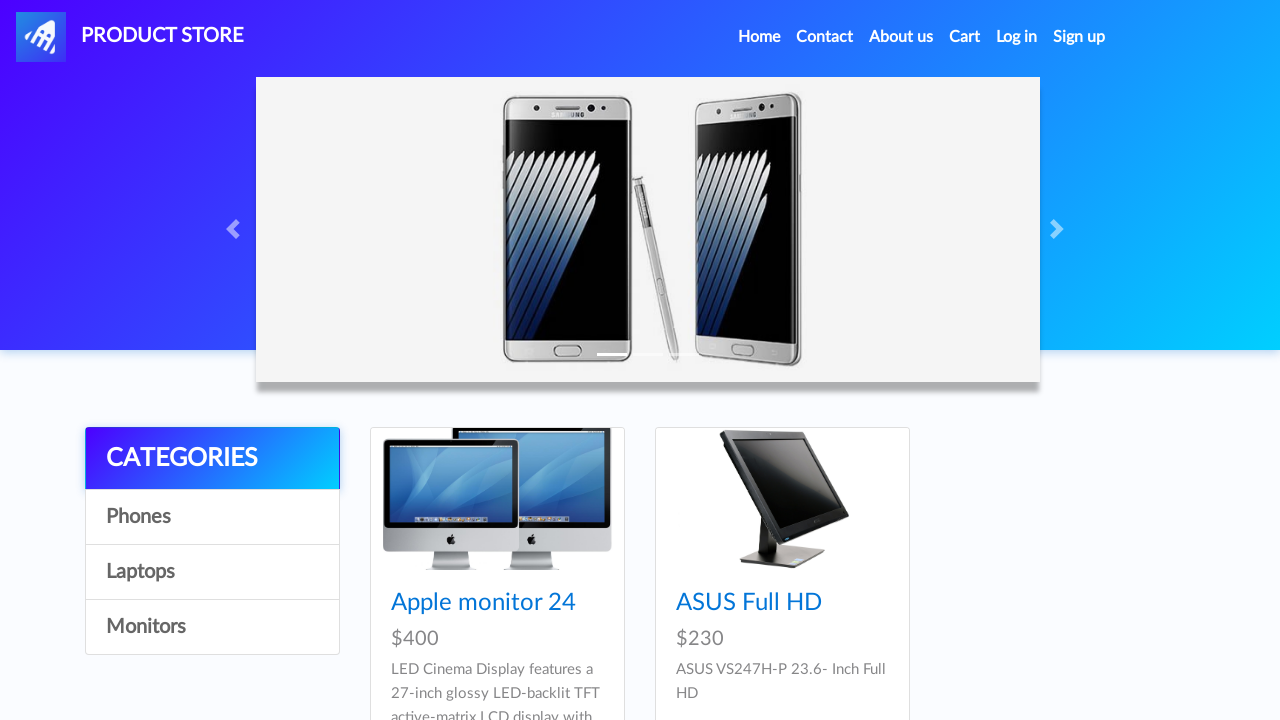

Retrieved text using chained XPath selector: CATEGORIES
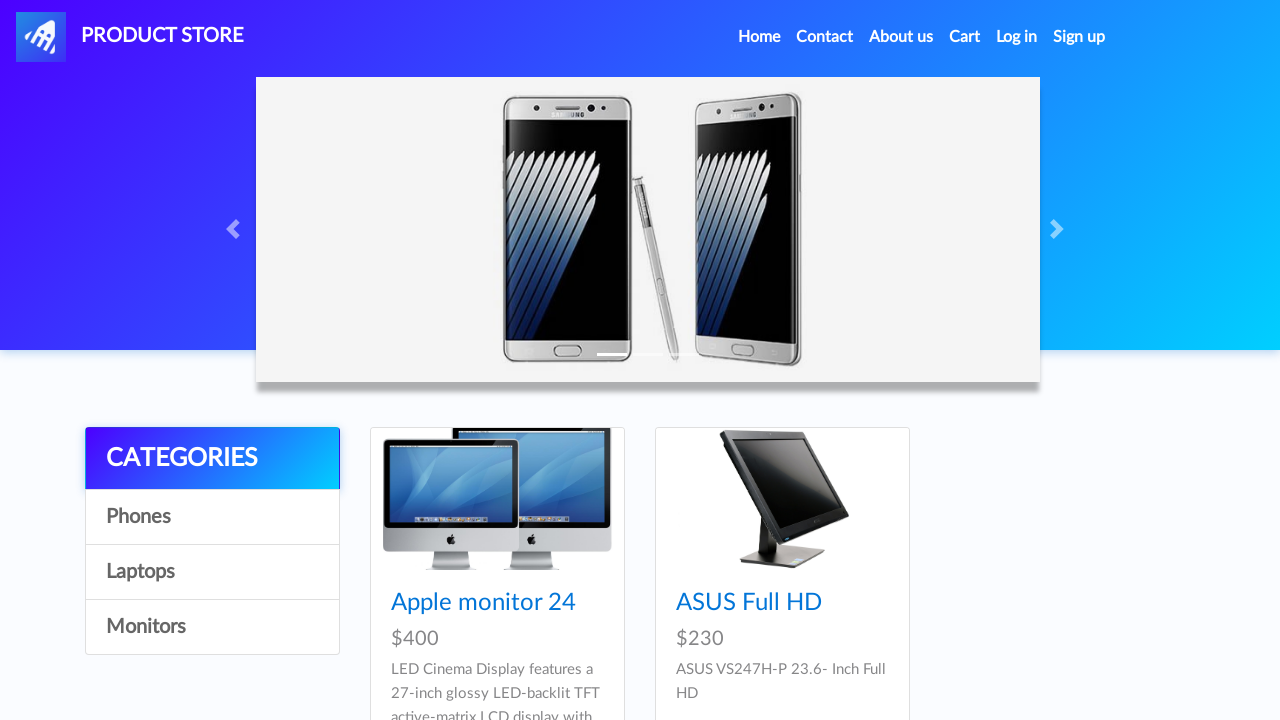

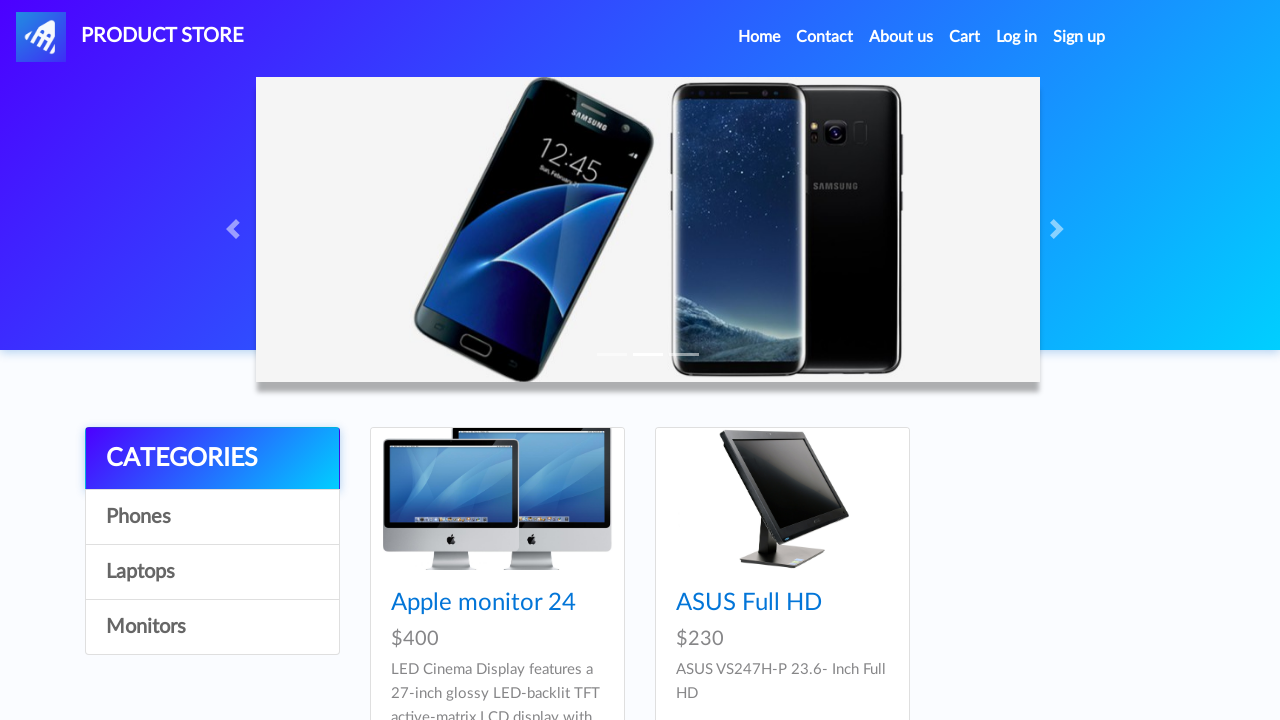